Tests iframe handling by switching between multiple frames and filling text boxes in each frame, including an inner iframe with a Google Form button click

Starting URL: https://ui.vision/demo/webtest/frames/

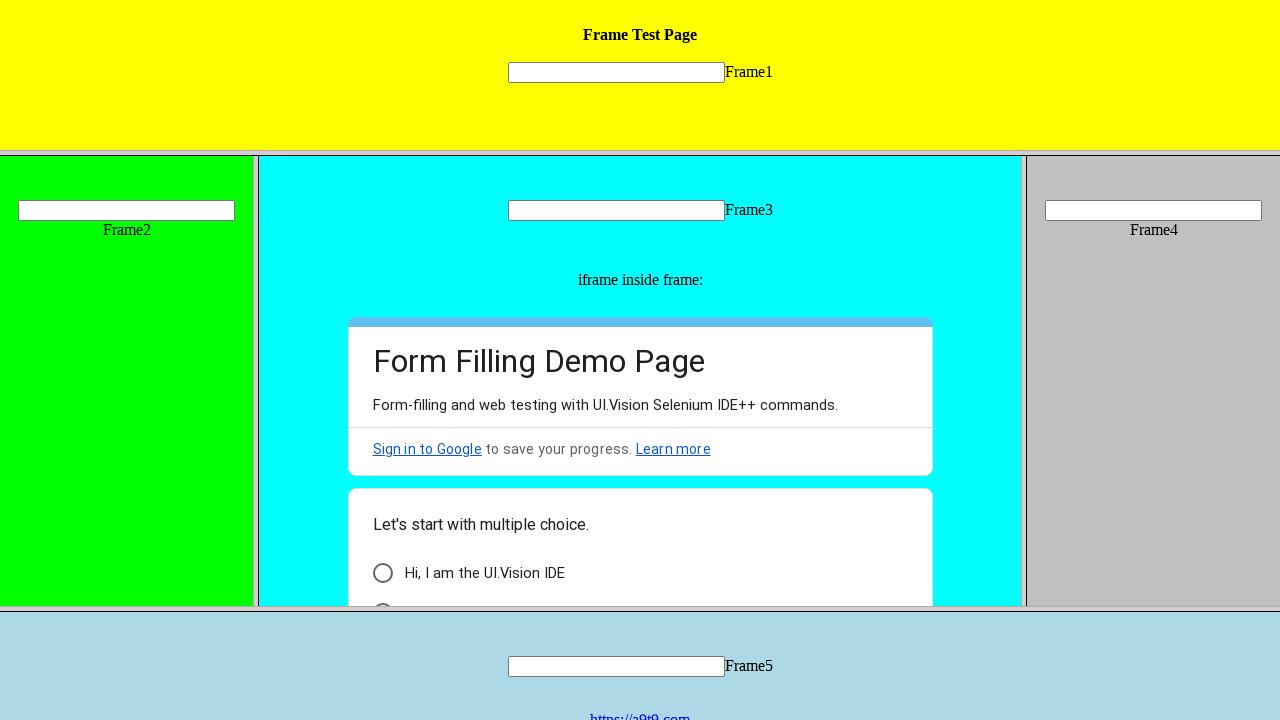

Located first frame (frame_1.html)
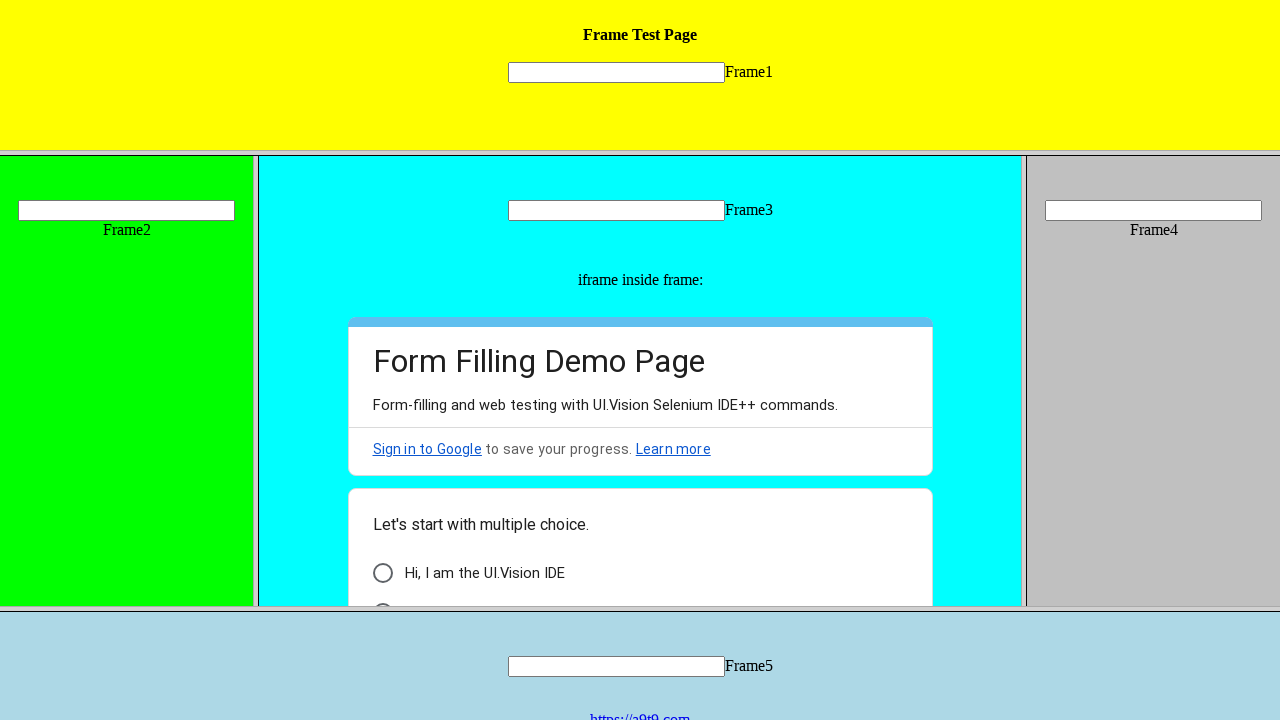

Filled textbox in first frame with 'Rajesh' on frame[src='frame_1.html'] >> internal:control=enter-frame >> input[name='mytext1
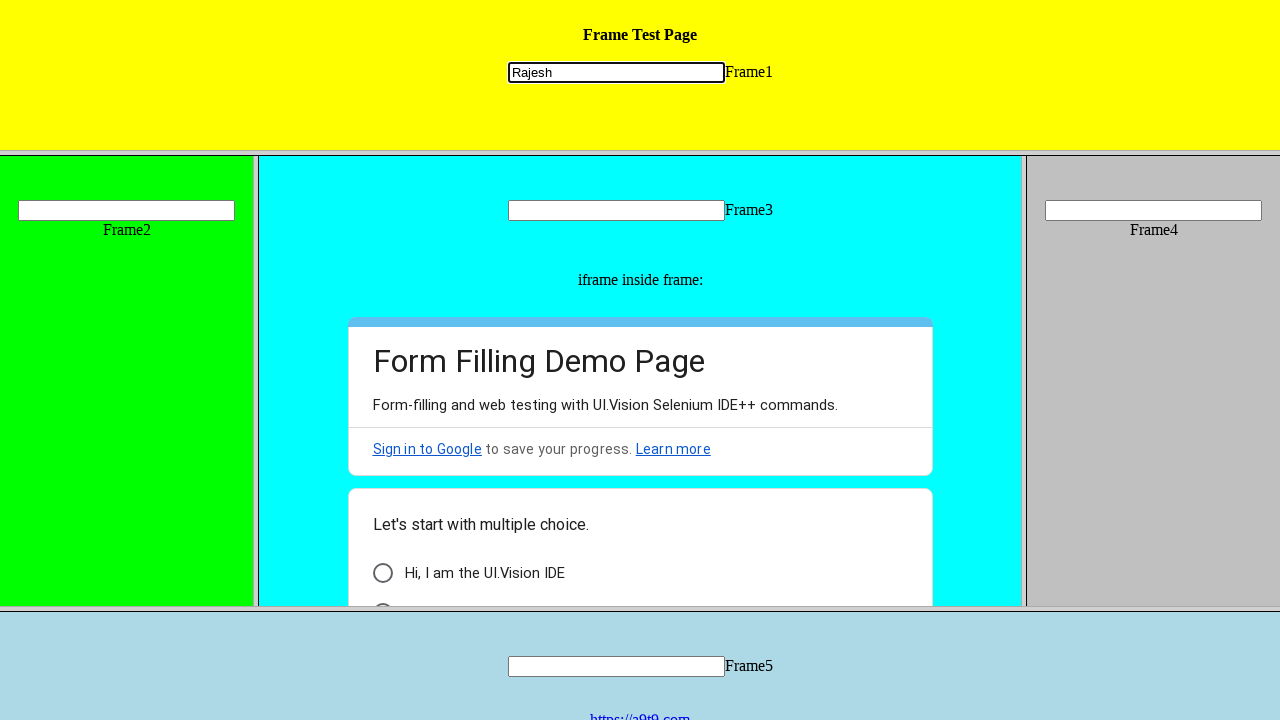

Located second frame (frame_2.html)
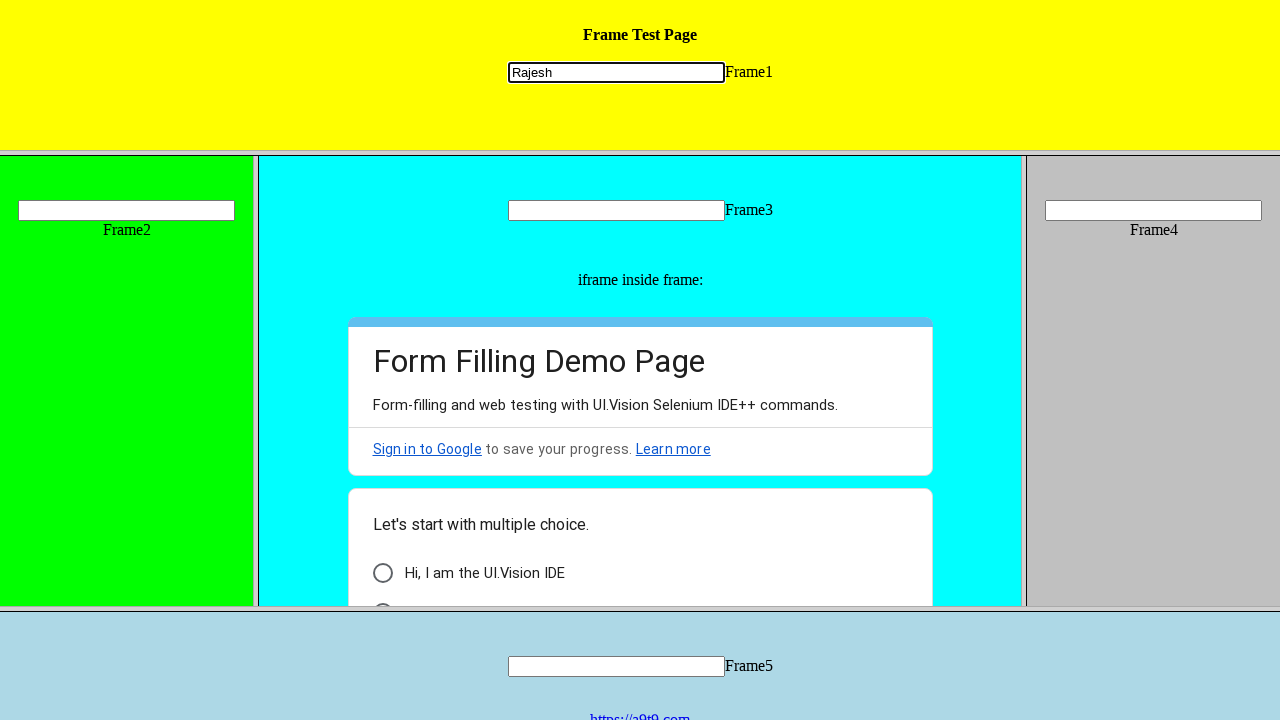

Filled textbox in second frame with 'Rajesh' on frame[src='frame_2.html'] >> internal:control=enter-frame >> input[name='mytext2
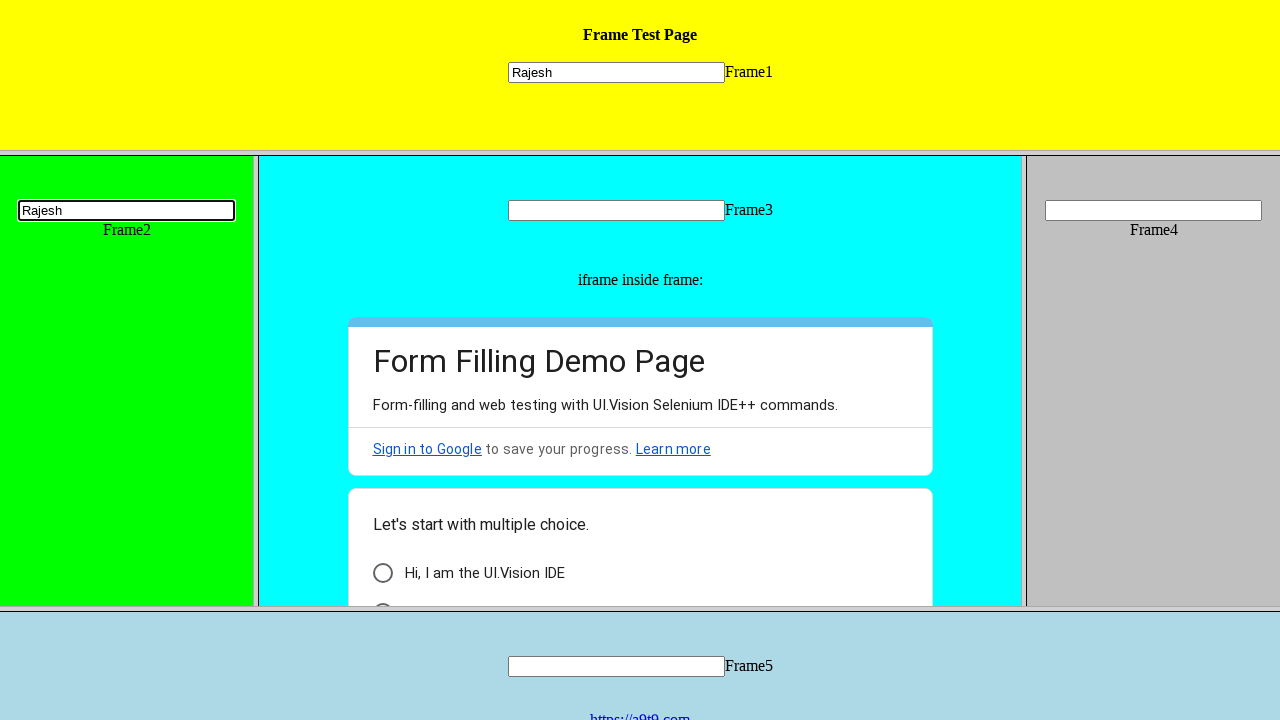

Located third frame (frame_3.html)
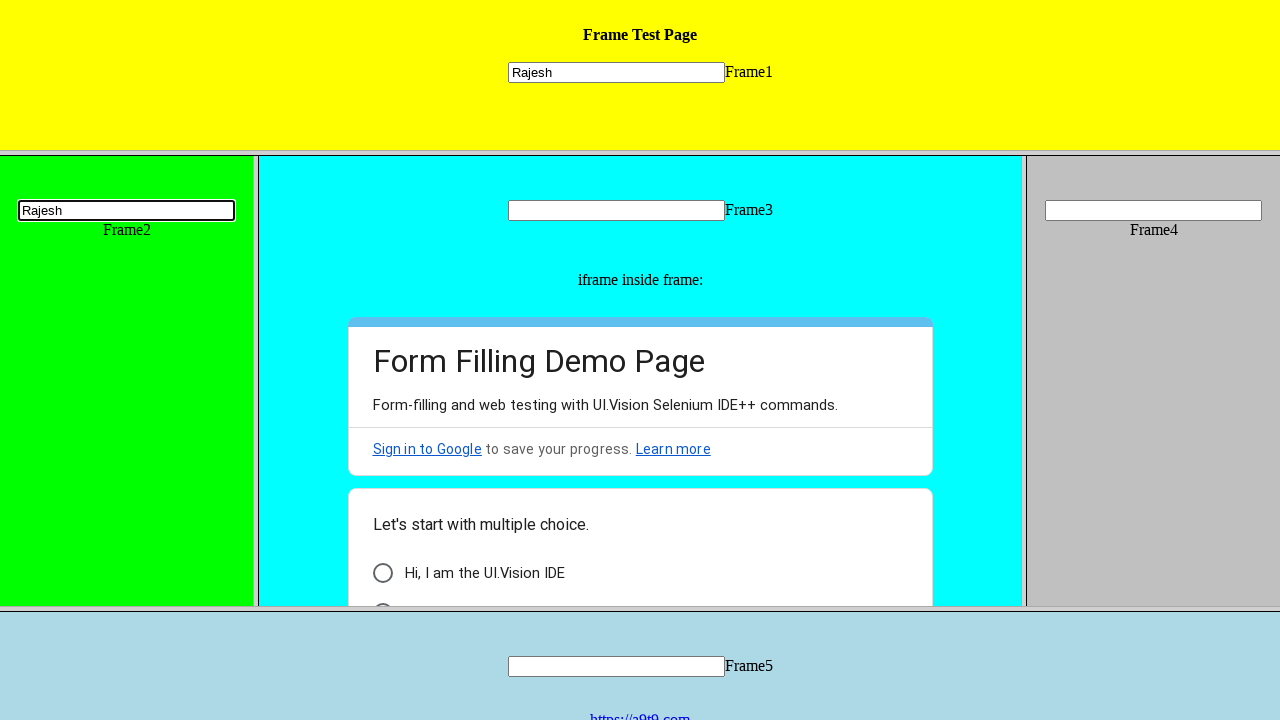

Filled textbox in third frame with 'Rajesh' on frame[src='frame_3.html'] >> internal:control=enter-frame >> input[name='mytext3
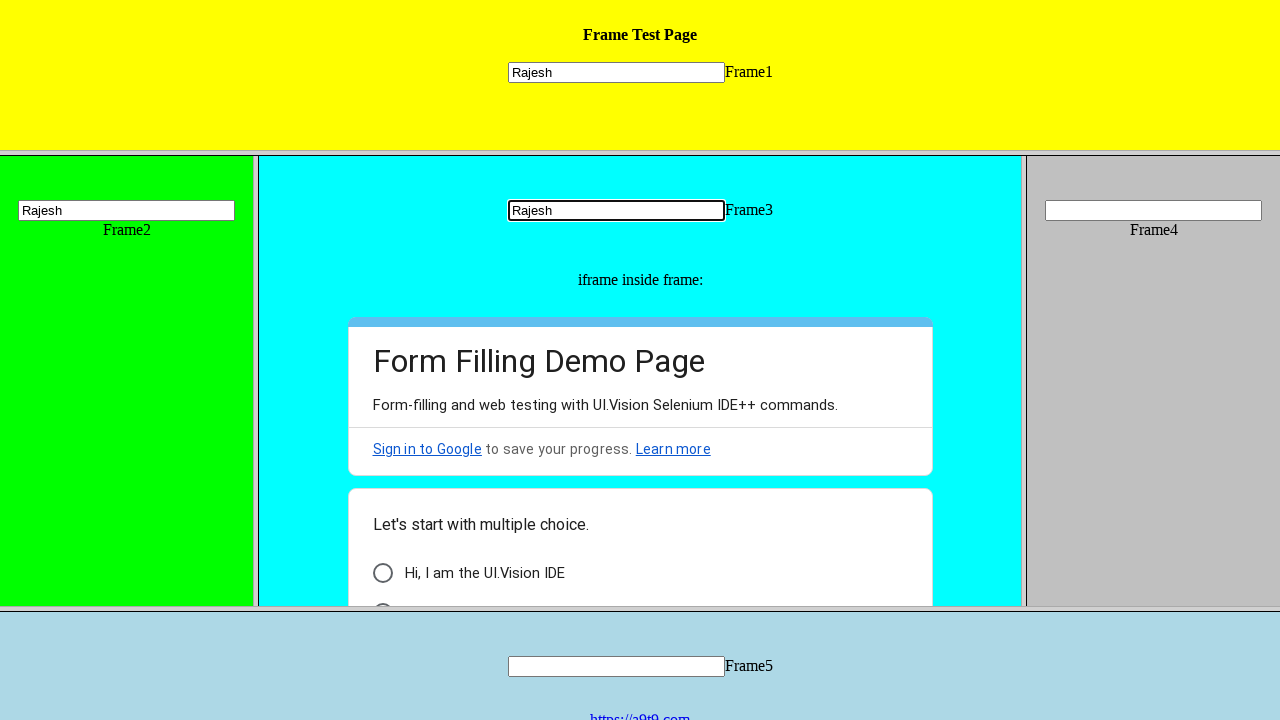

Located inner iframe (Google Form) within third frame
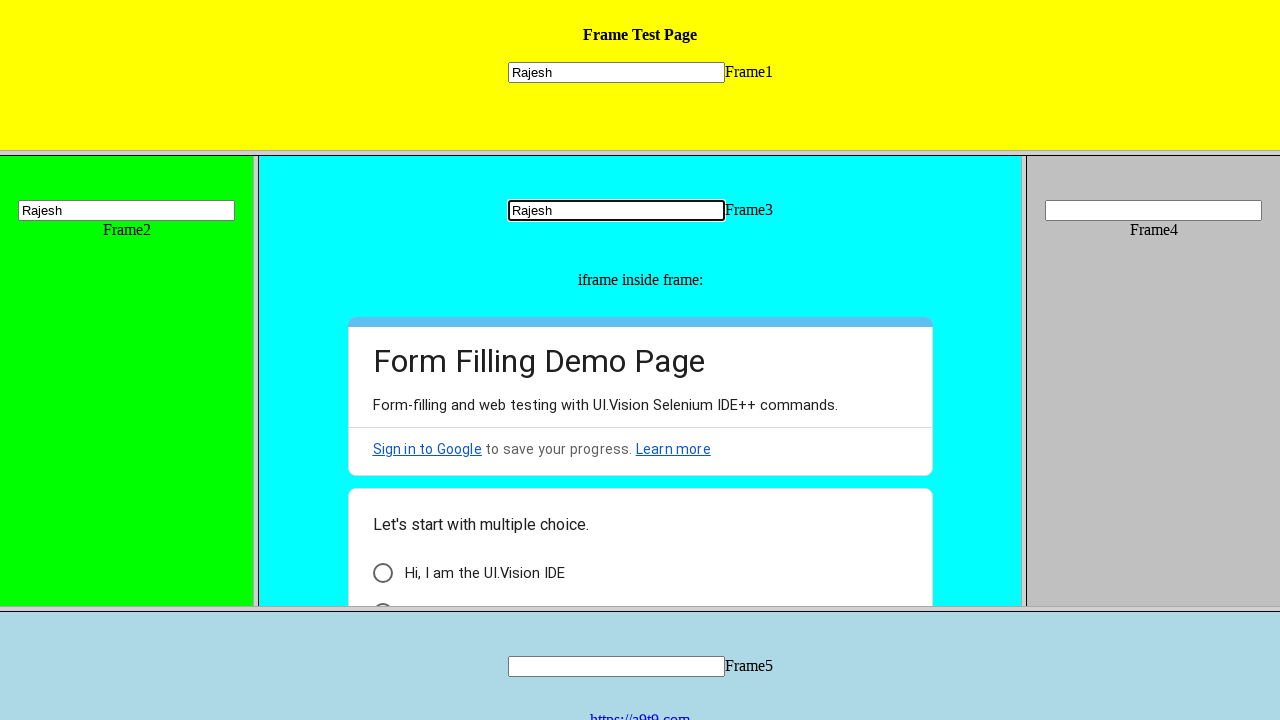

Clicked Google Form button in inner iframe at (382, 573) on frame[src='frame_3.html'] >> internal:control=enter-frame >> iframe[src*='docs.g
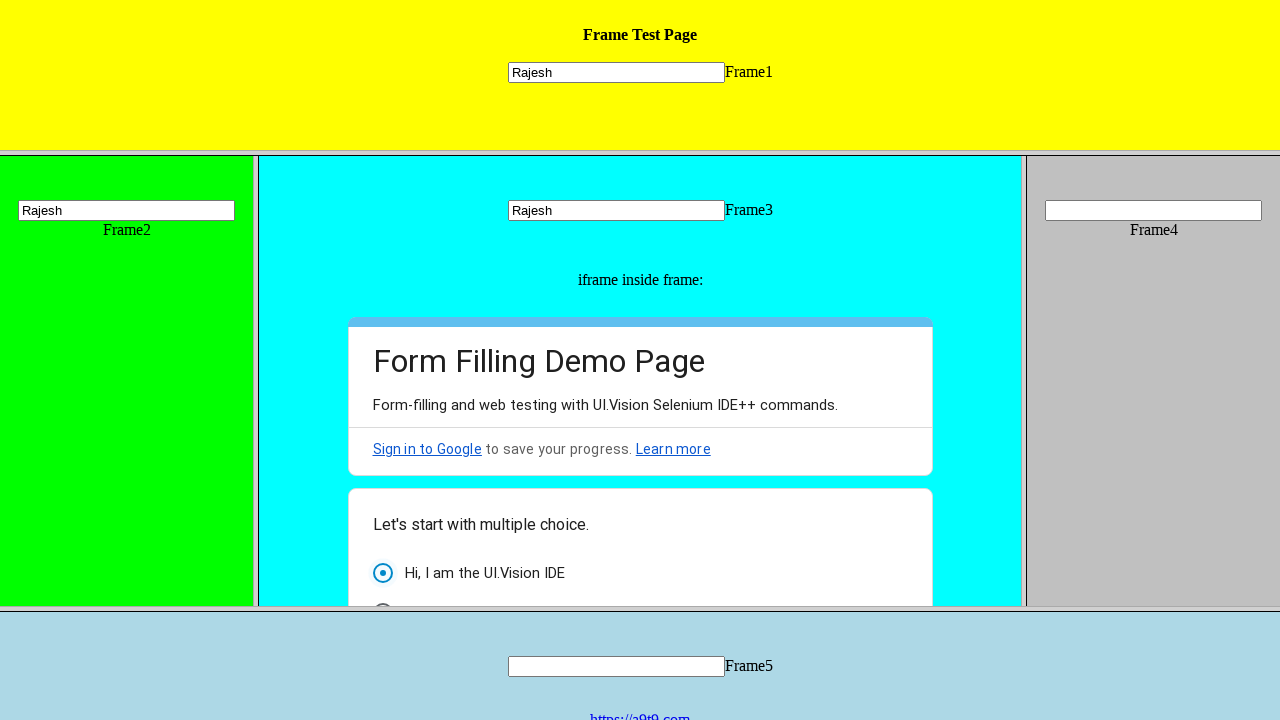

Located fourth frame (frame_4.html)
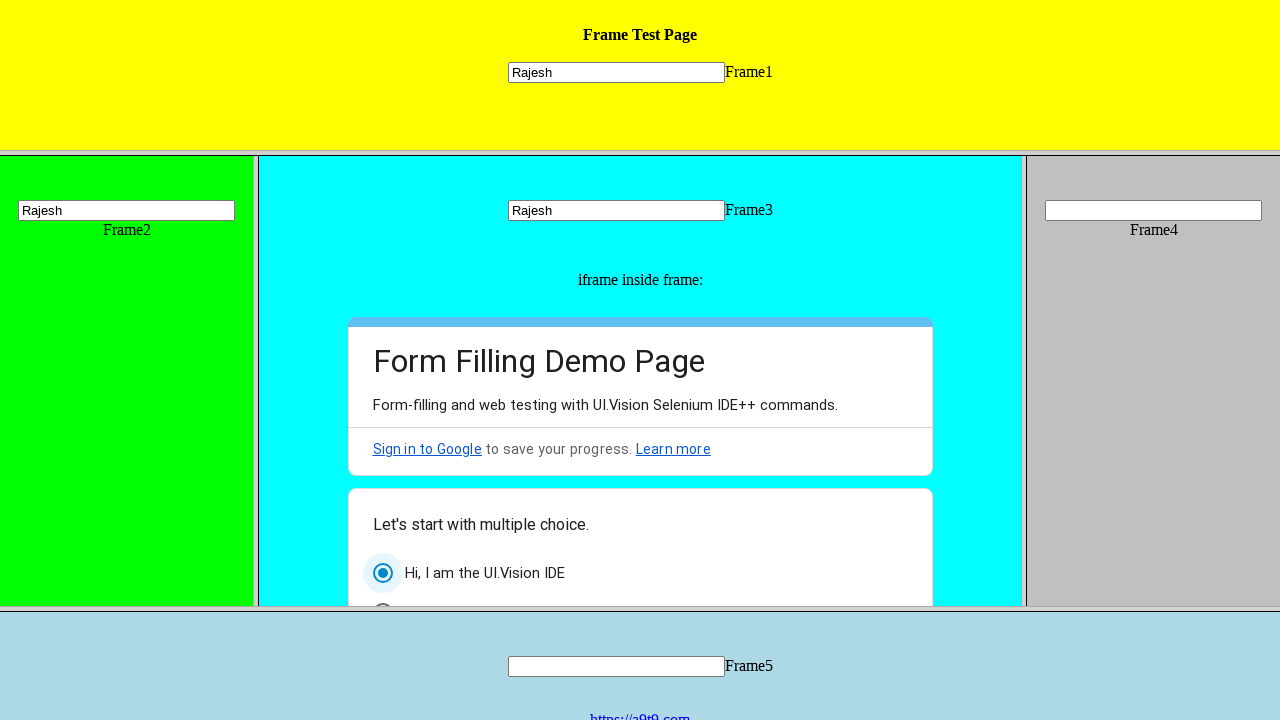

Filled textbox in fourth frame with 'Rajesh' on frame[src='frame_4.html'] >> internal:control=enter-frame >> input[name='mytext4
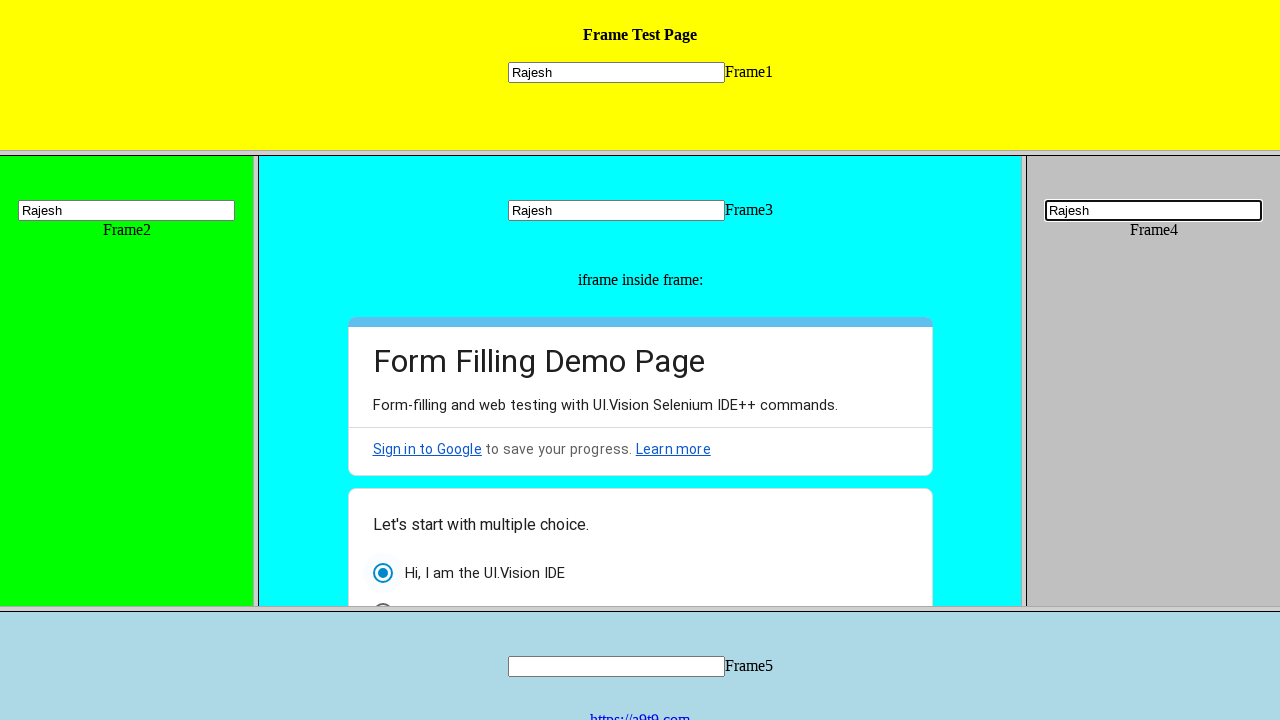

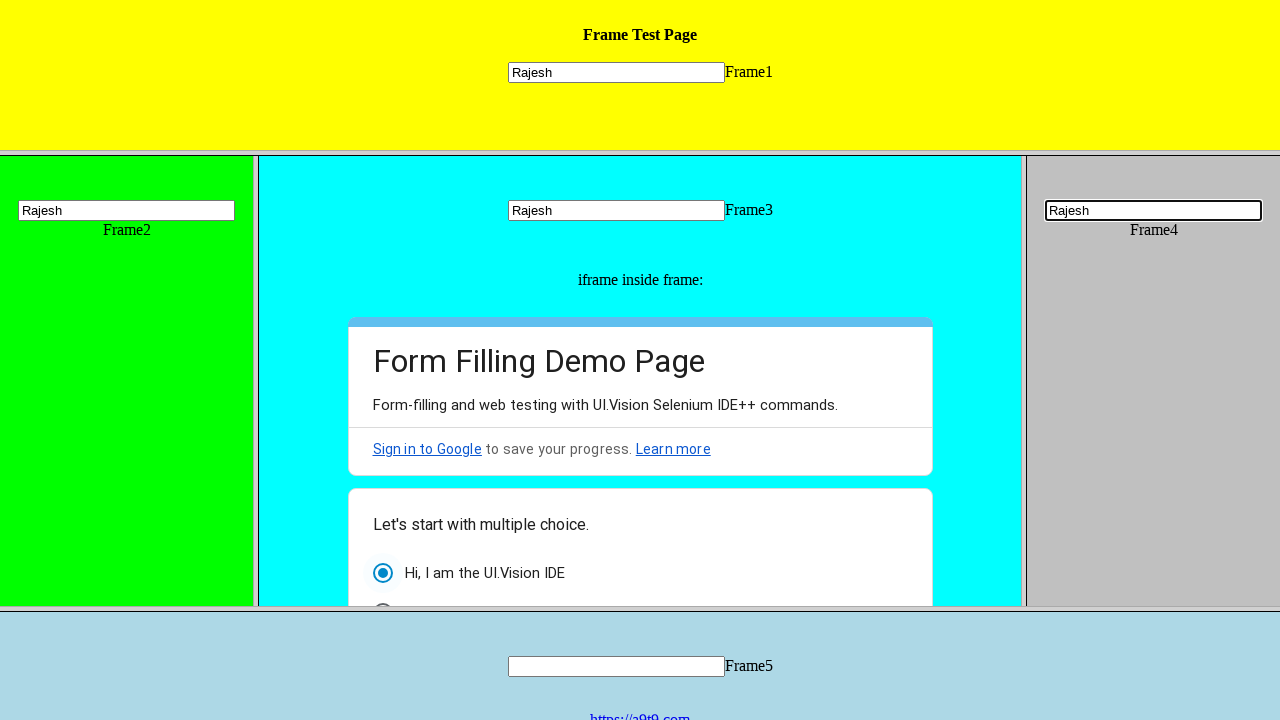